Tests alert handling functionality by triggering an alert and accepting/dismissing it

Starting URL: https://demo.automationtesting.in/Alerts.html

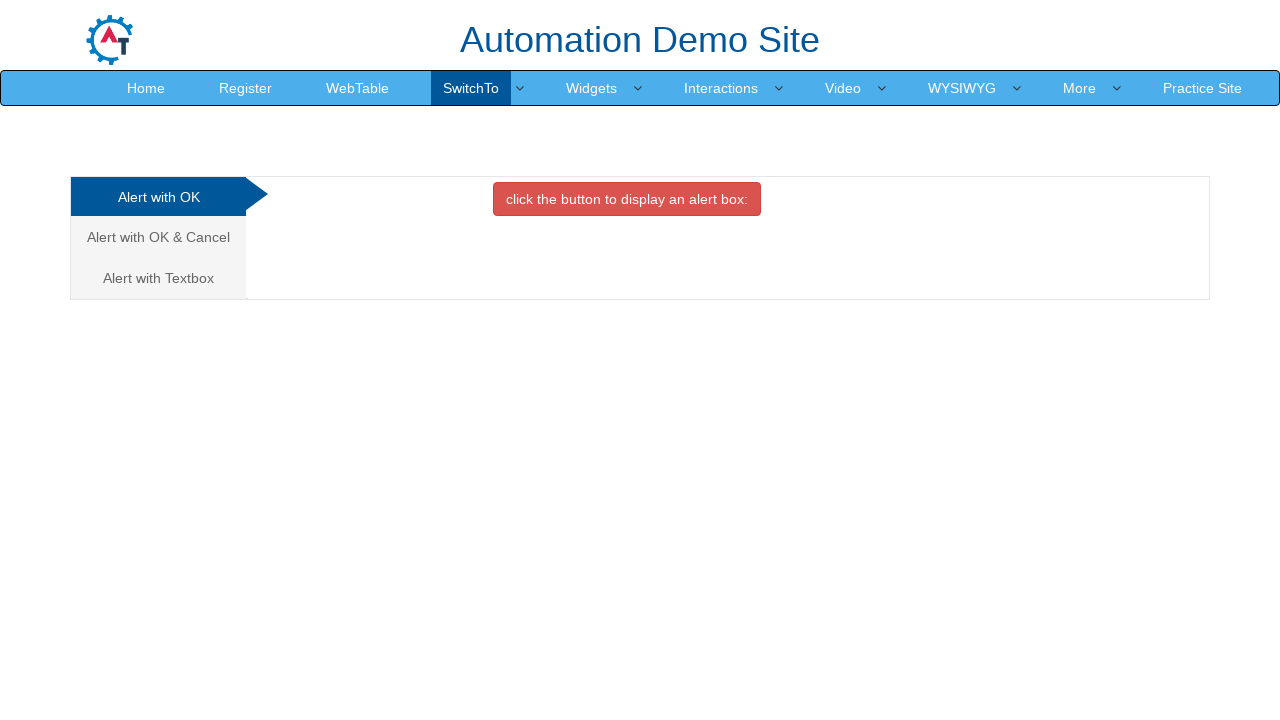

Clicked button to trigger alert at (627, 199) on xpath=//*[@id='OKTab']/button
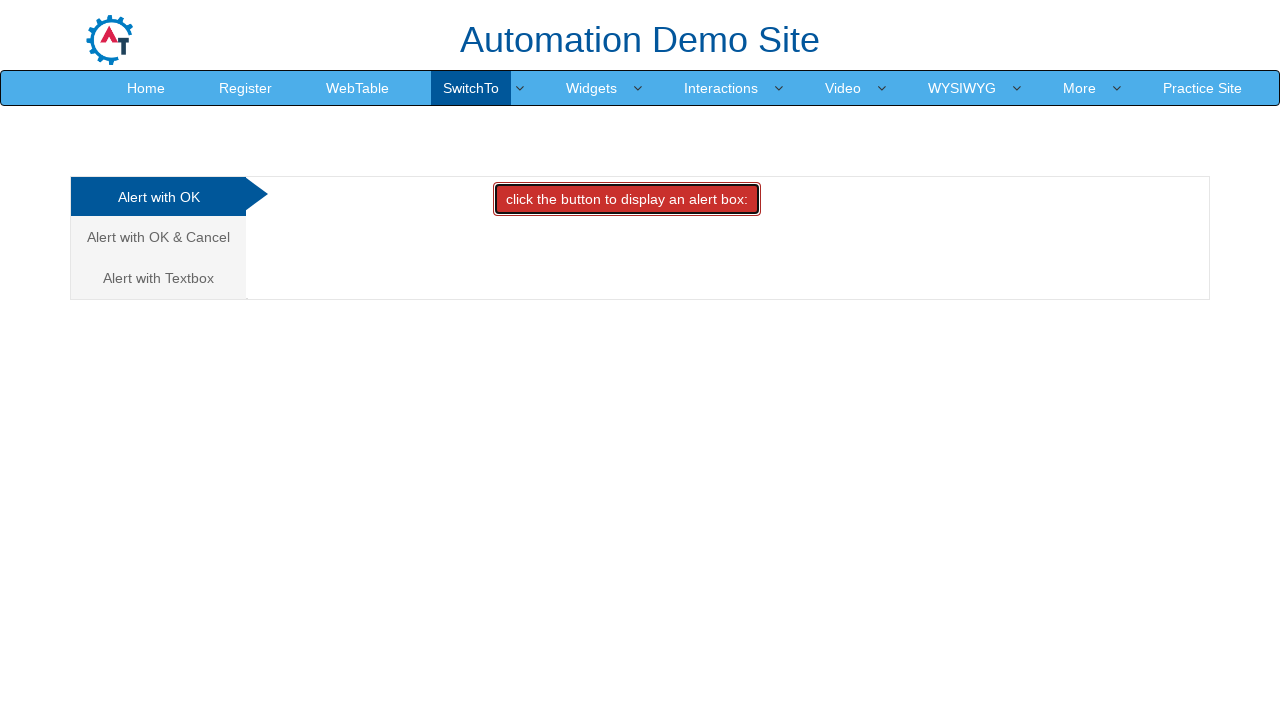

Set up dialog handler to accept alerts
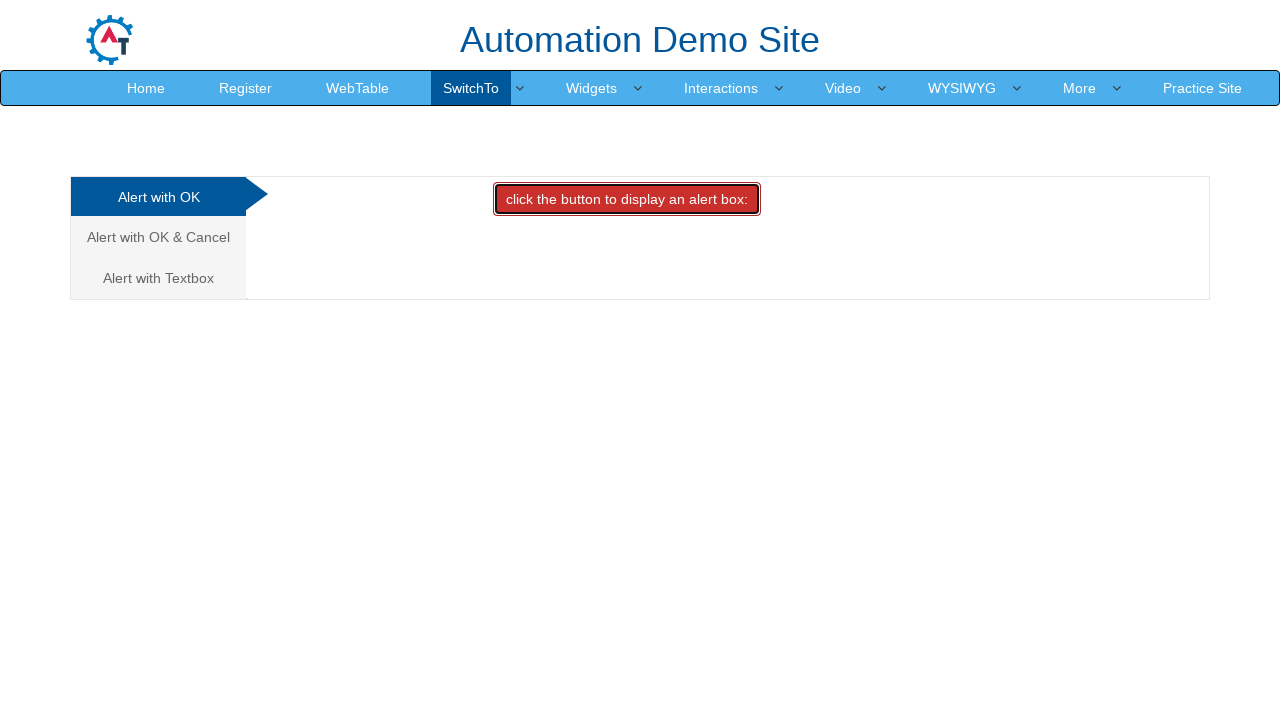

Set up dialog handler to dismiss alerts
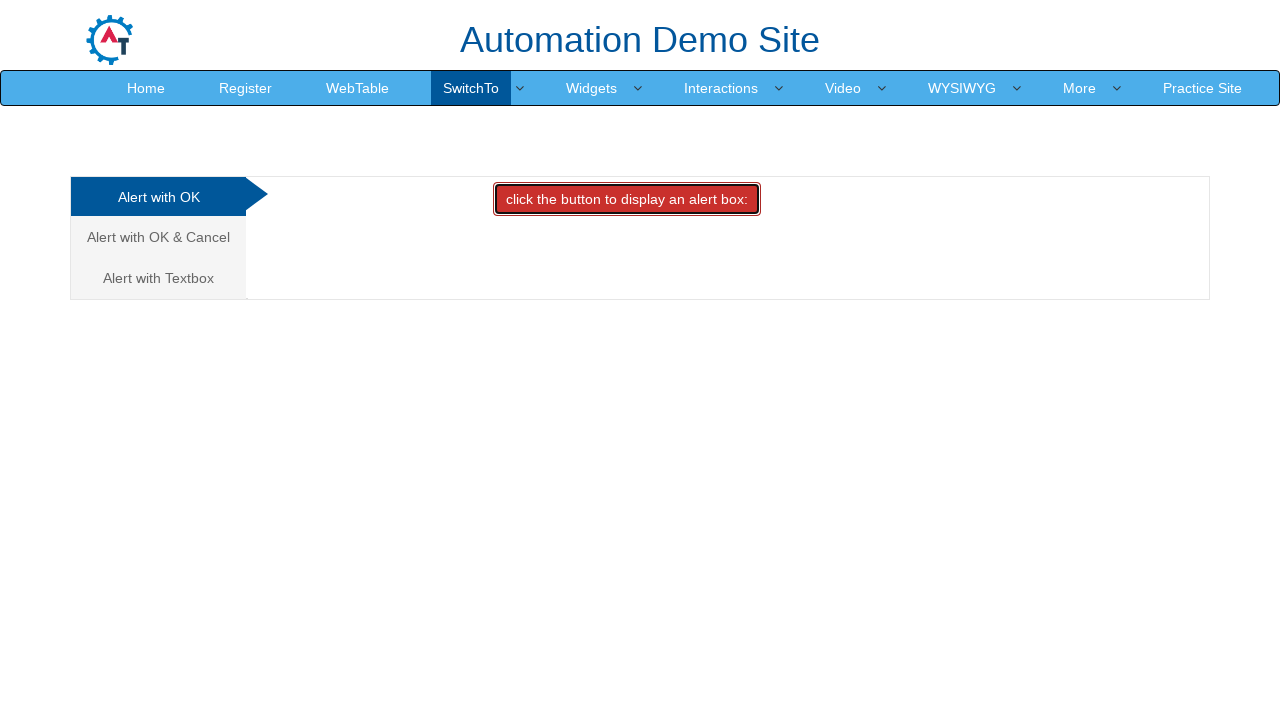

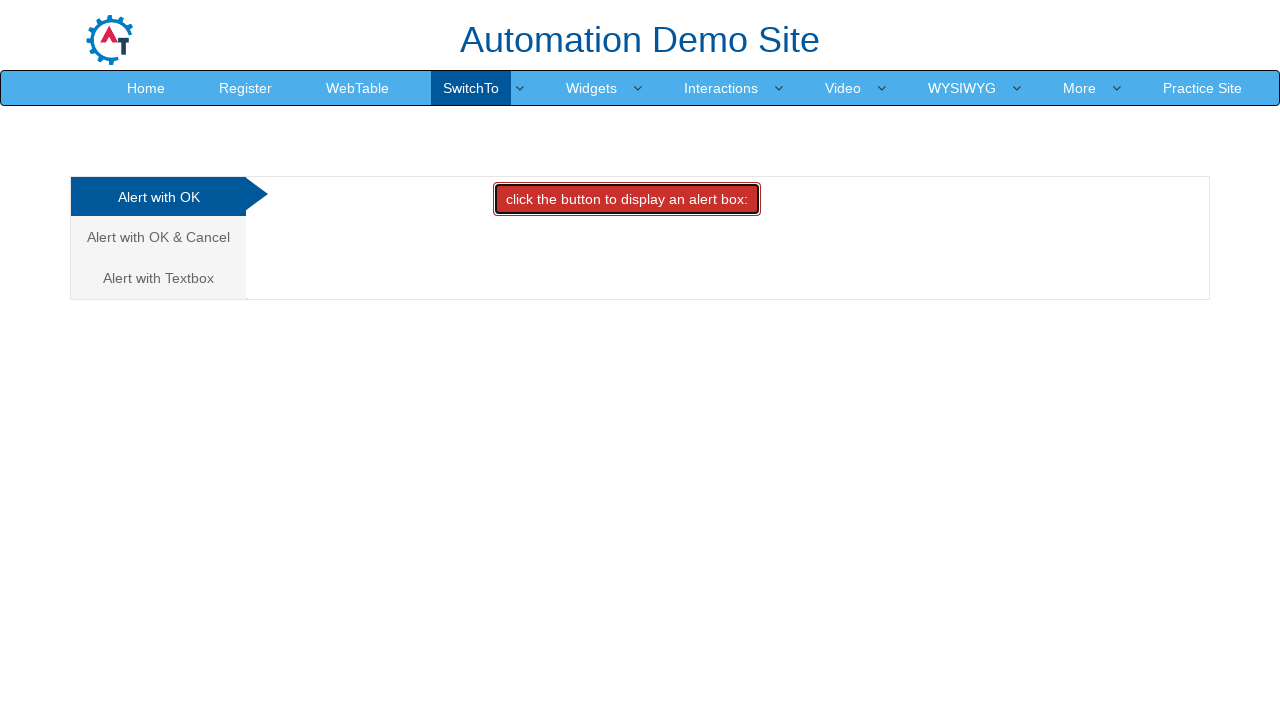